Tests radio button functionality on DemoQA site by clicking on "Yes" and "Impressive" radio buttons and verifying the selection feedback message appears. Also checks that the "No" radio button is disabled.

Starting URL: https://demoqa.com/radio-button

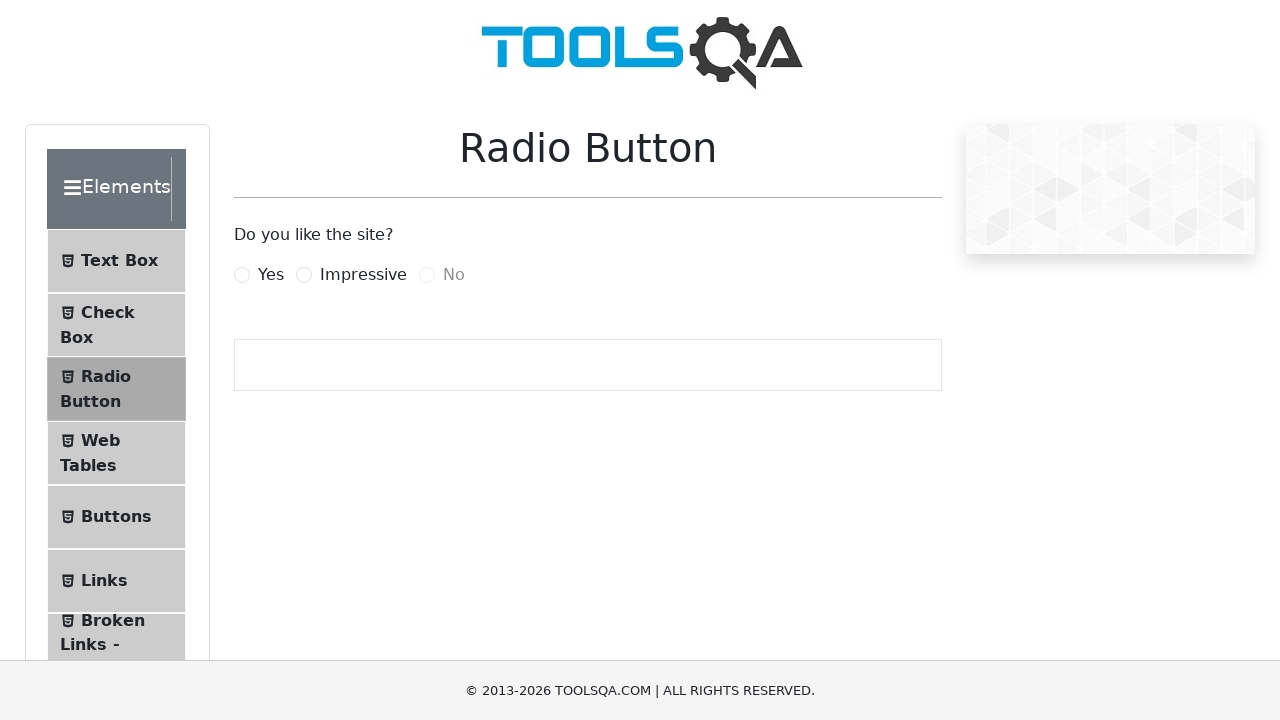

Located 'Yes' radio button element
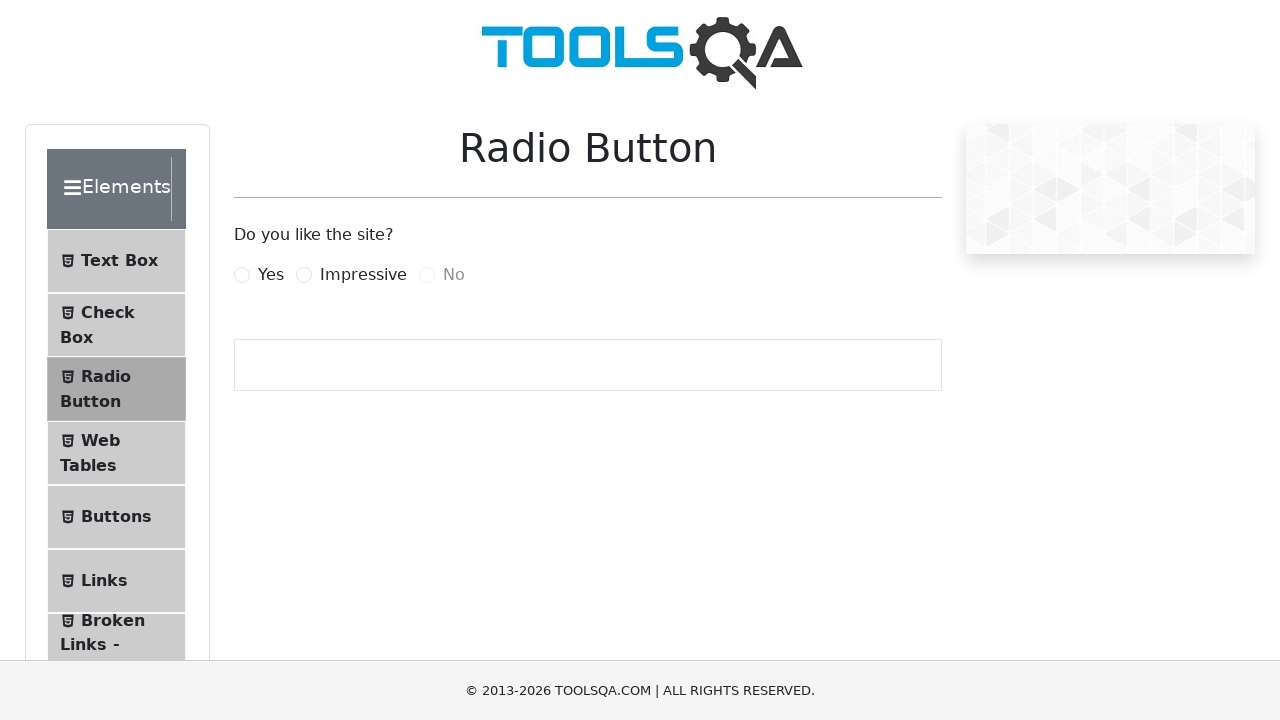

Clicked 'Yes' radio button at (271, 275) on xpath=//input[@id='yesRadio']/following-sibling::label
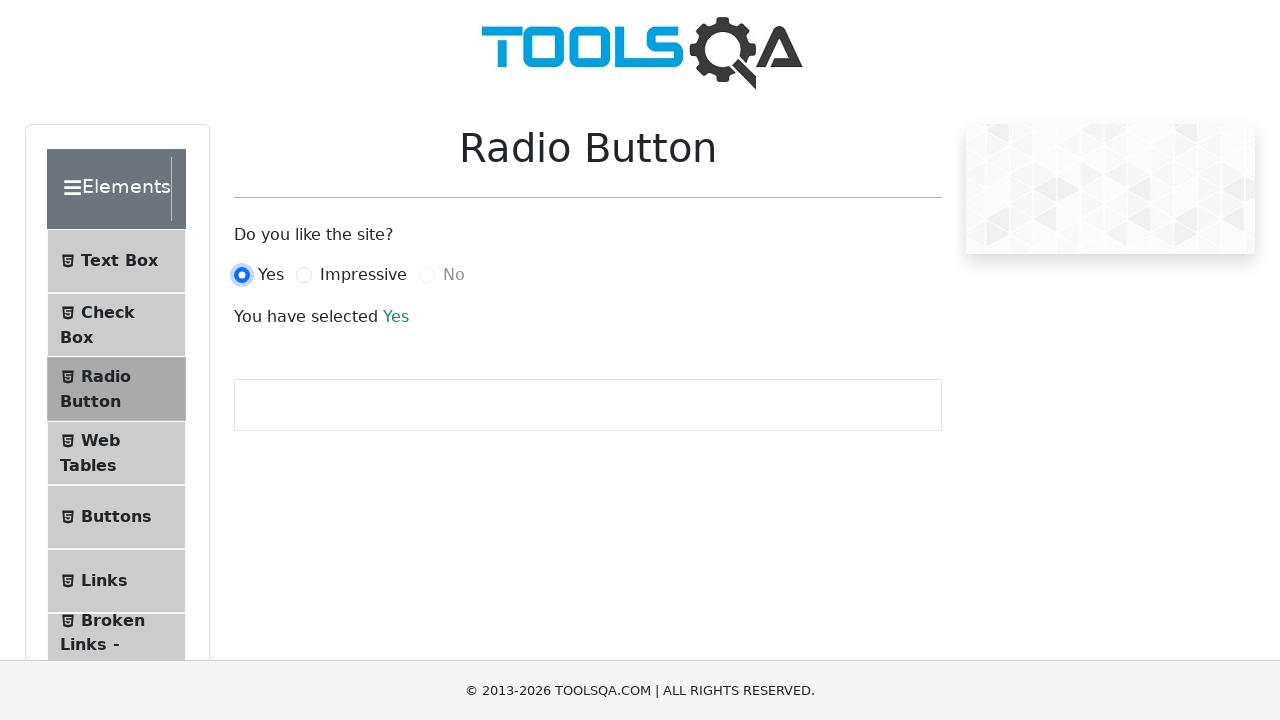

Selection feedback message appeared for 'Yes' radio button
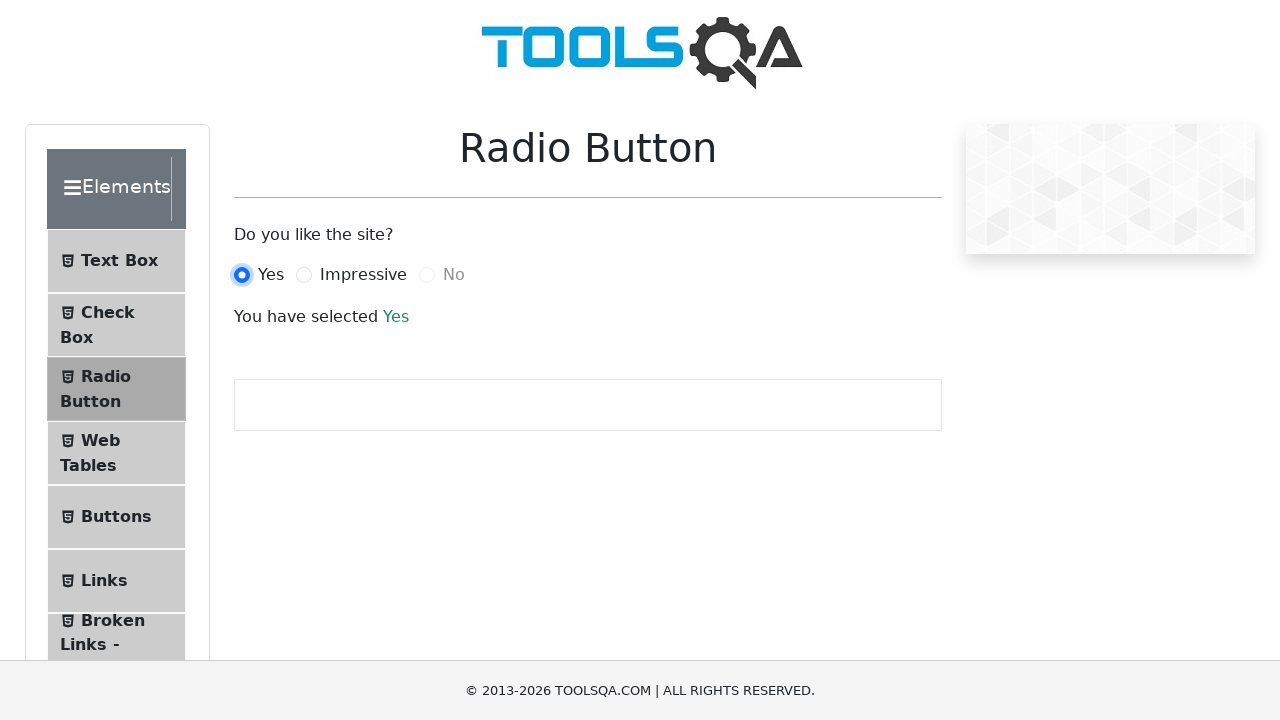

Located 'Impressive' radio button element
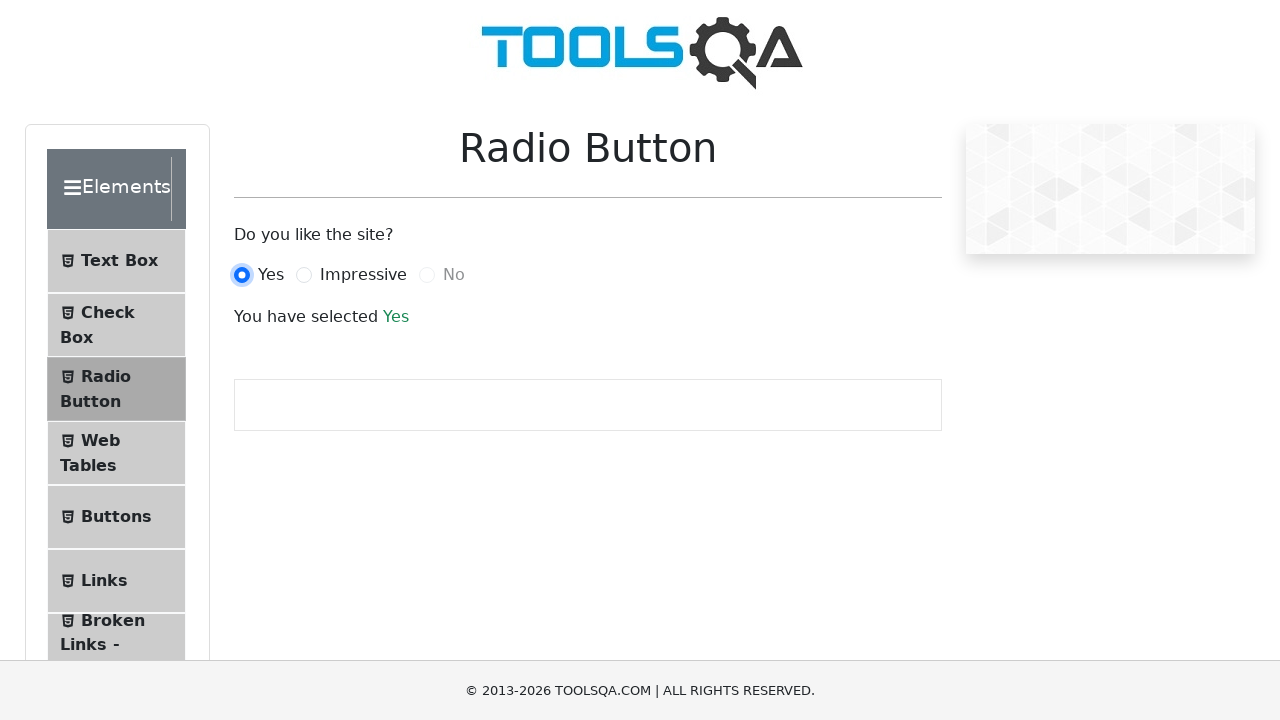

Clicked 'Impressive' radio button at (363, 275) on xpath=//input[@id='impressiveRadio']/following-sibling::label
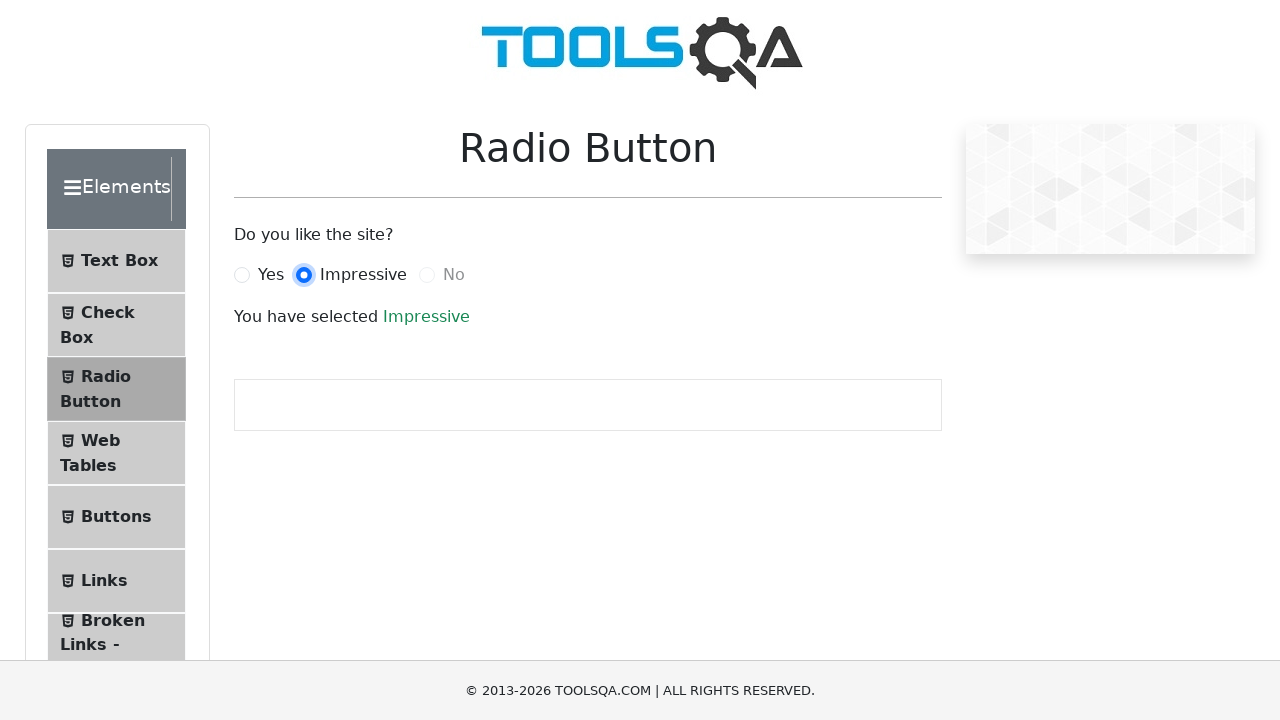

Selection feedback message updated for 'Impressive' radio button
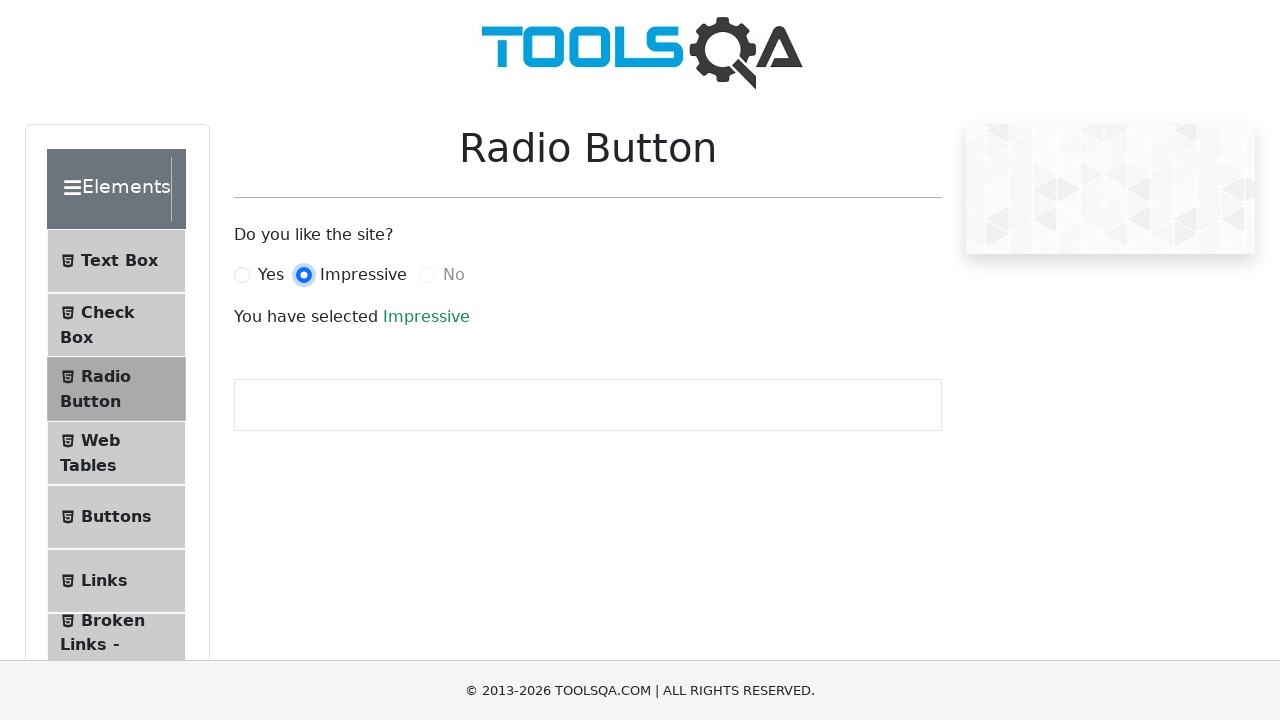

Located 'No' radio button element
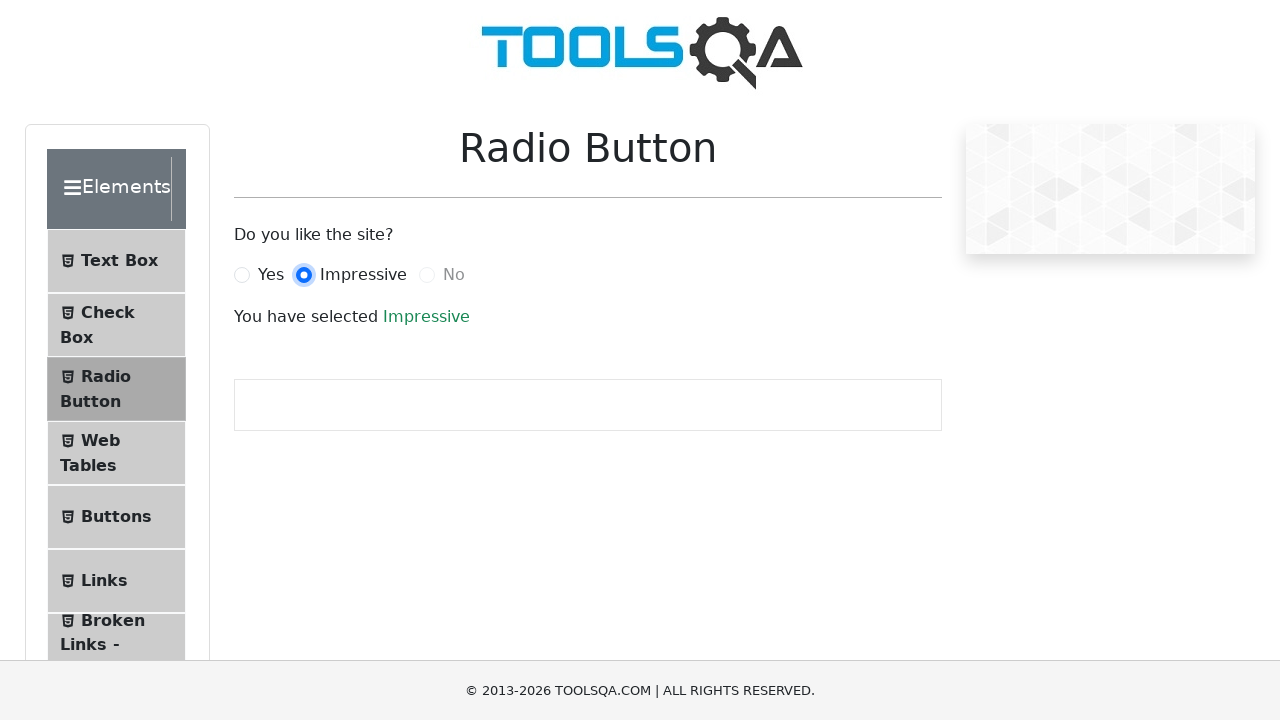

Verified 'No' radio button is present (disabled)
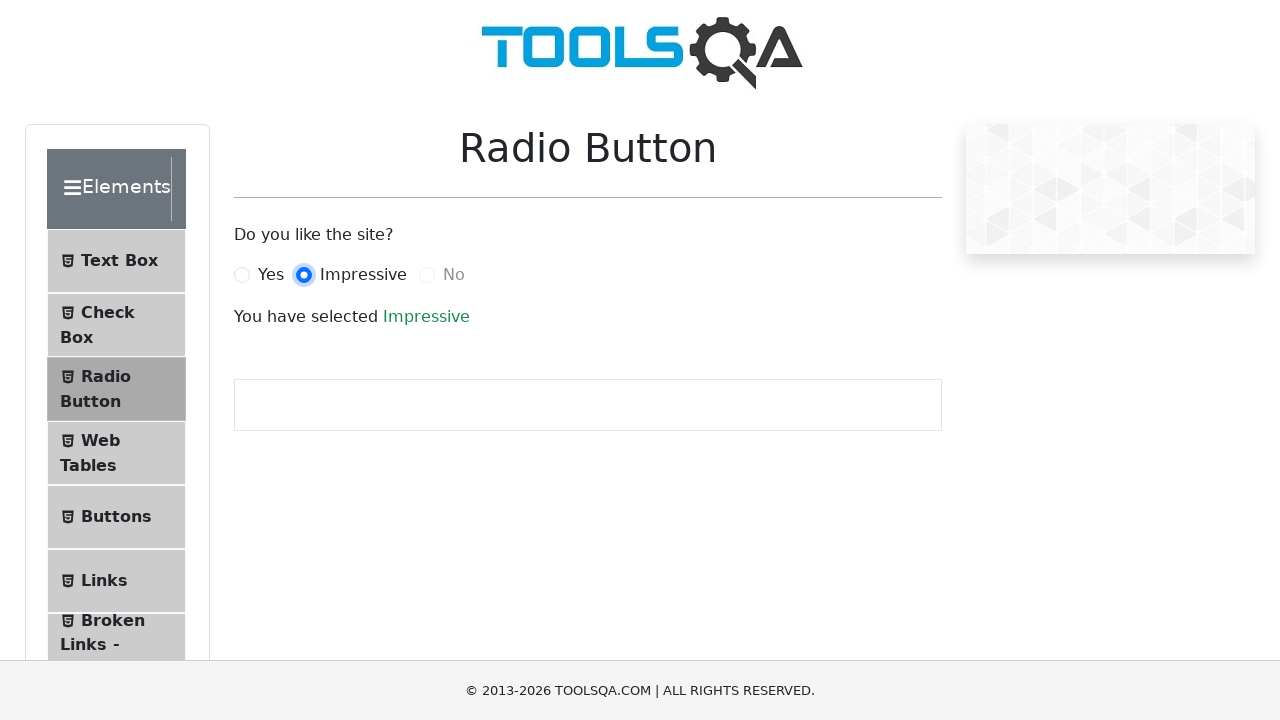

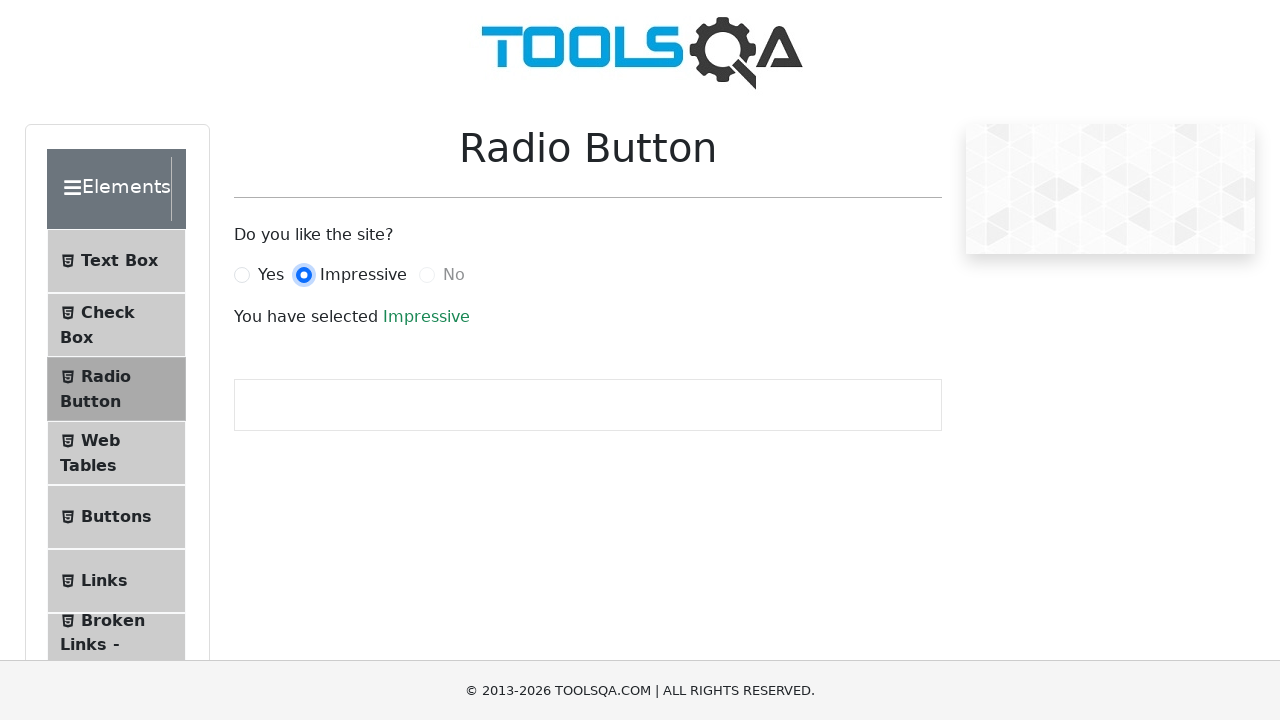